Verifies that the 'Our Offices' footer link is displayed on the page

Starting URL: https://www.orangehrm.com/hris-hr-software-demo/

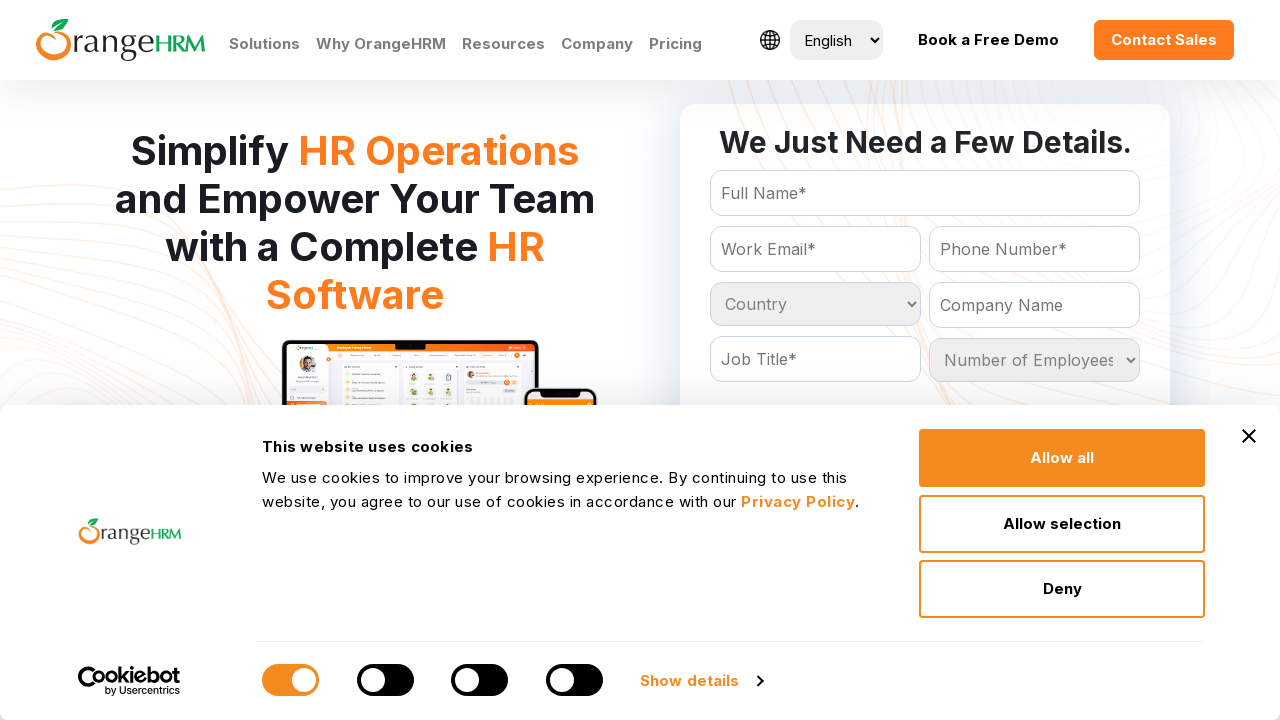

Checked if 'Our Offices' footer link is visible
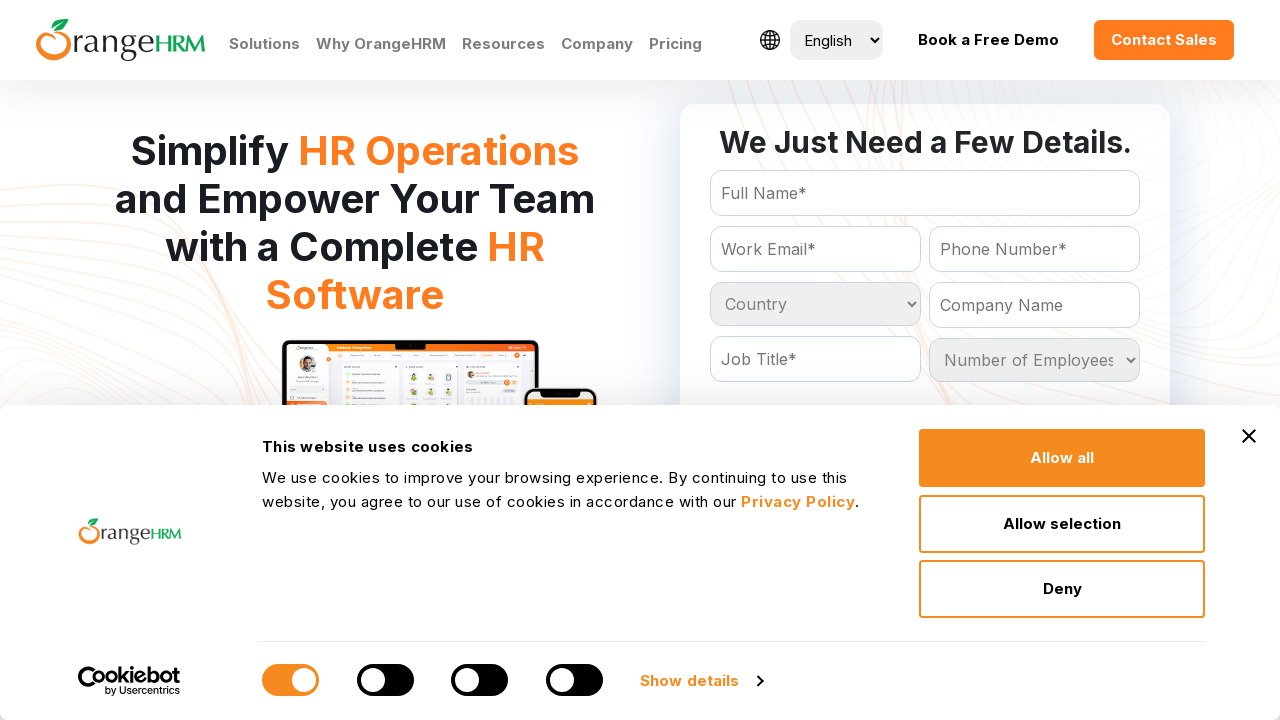

Asserted that 'Our Offices' footer link is displayed on the page
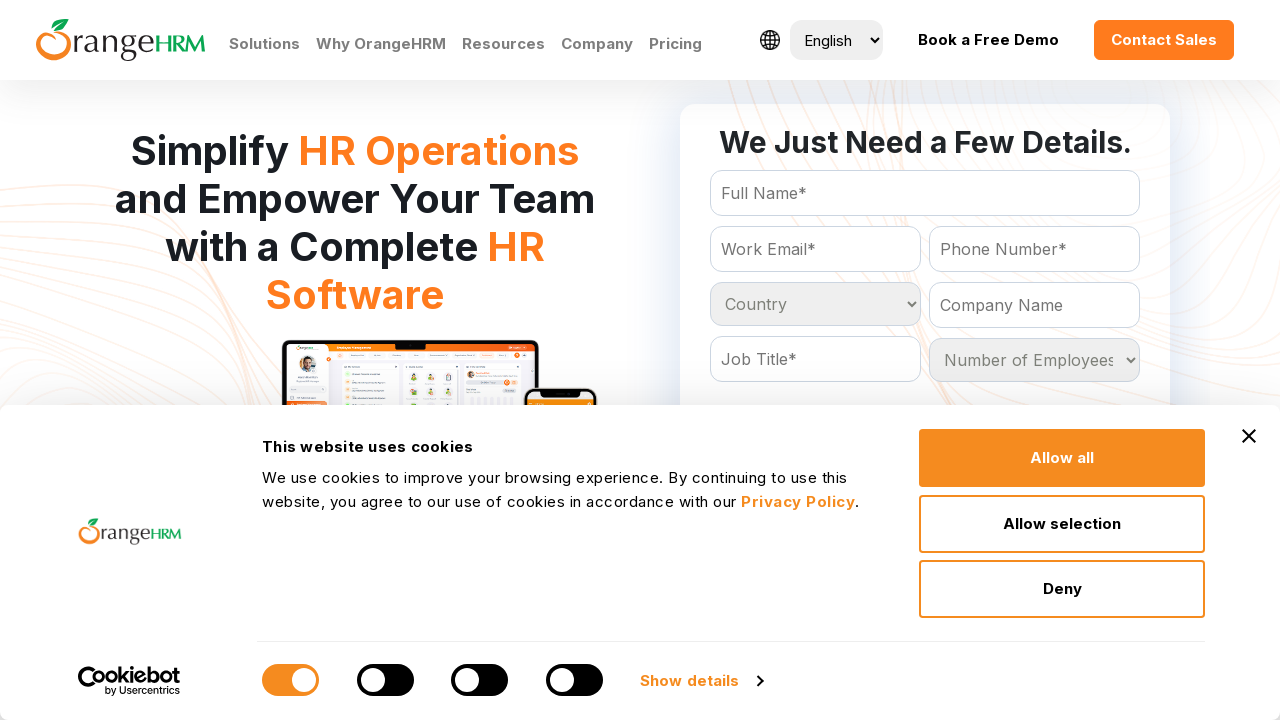

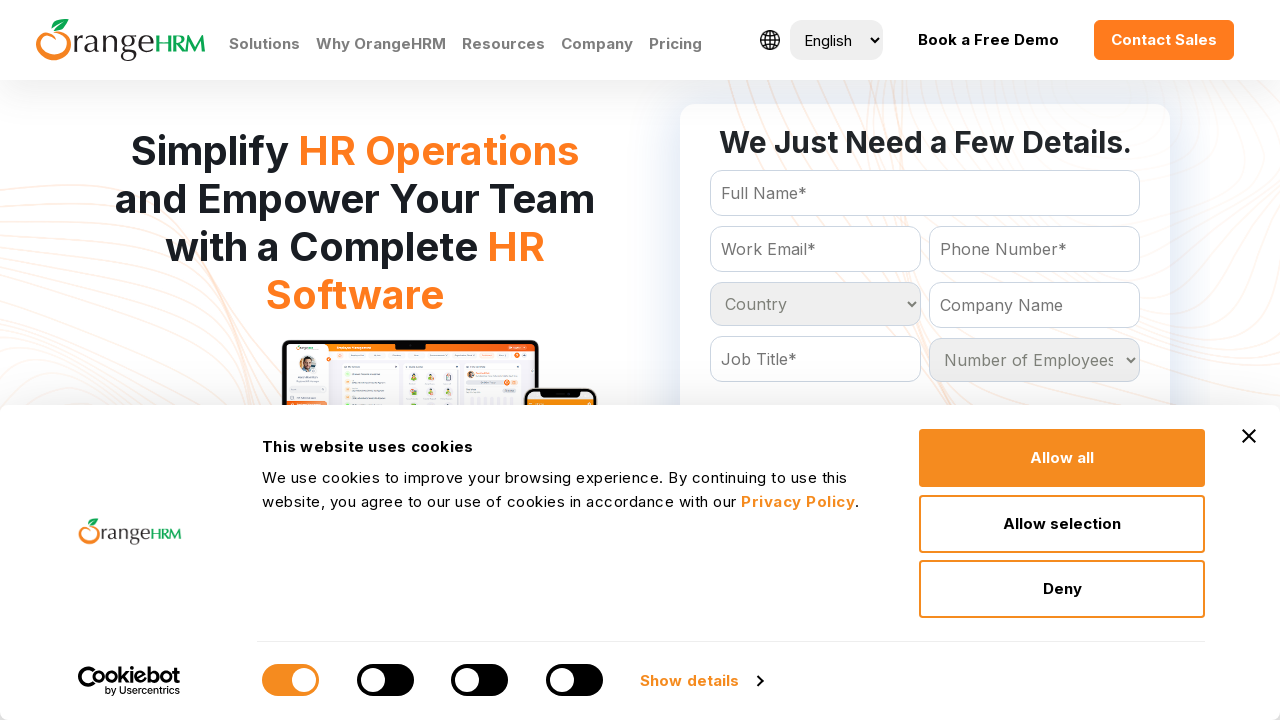